Tests multiple window handling by clicking a link that opens a new window, then switches between the original and new window to verify the correct window is in focus by checking page titles.

Starting URL: http://the-internet.herokuapp.com/windows

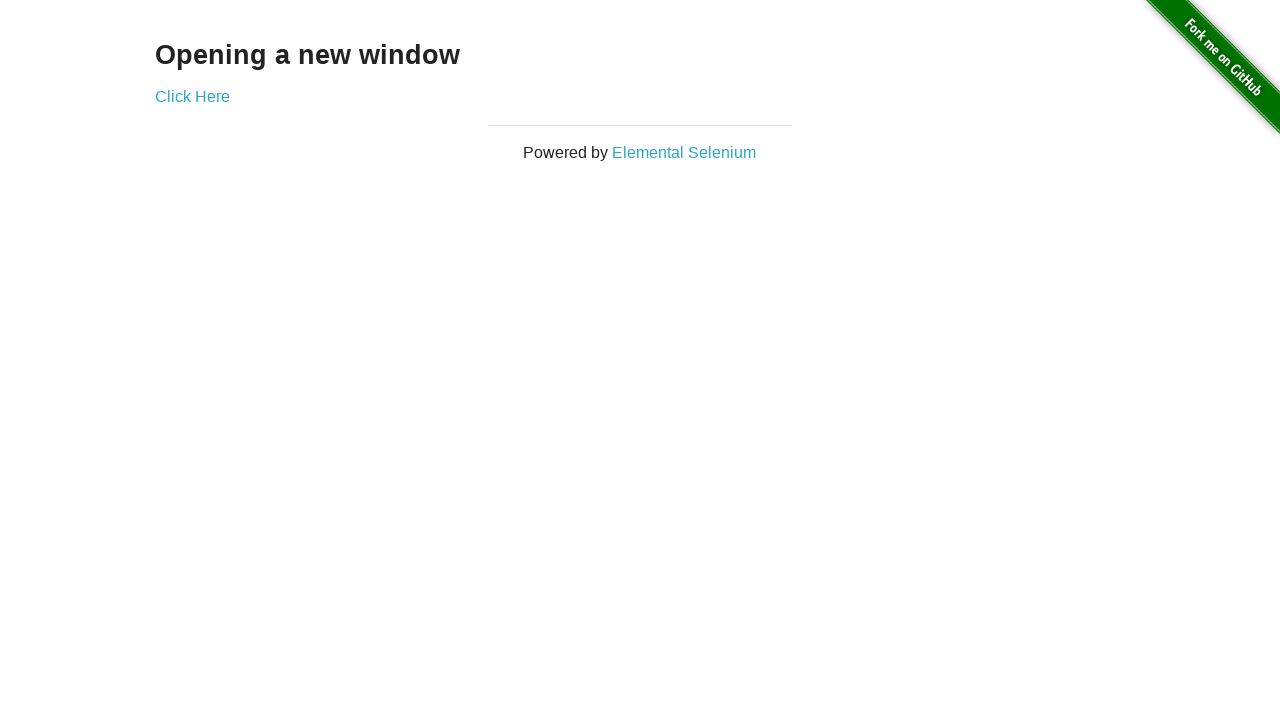

Clicked link that opens a new window and captured new page object at (192, 96) on .example a
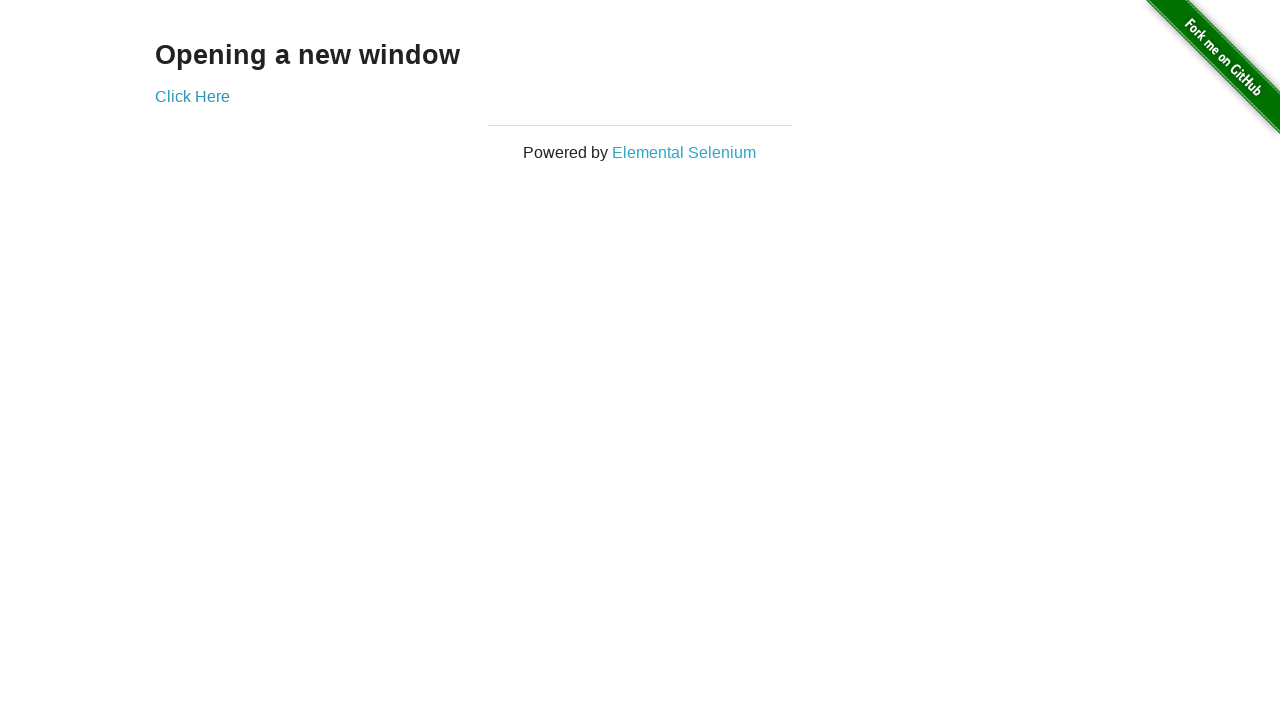

Verified original window title is not 'New Window'
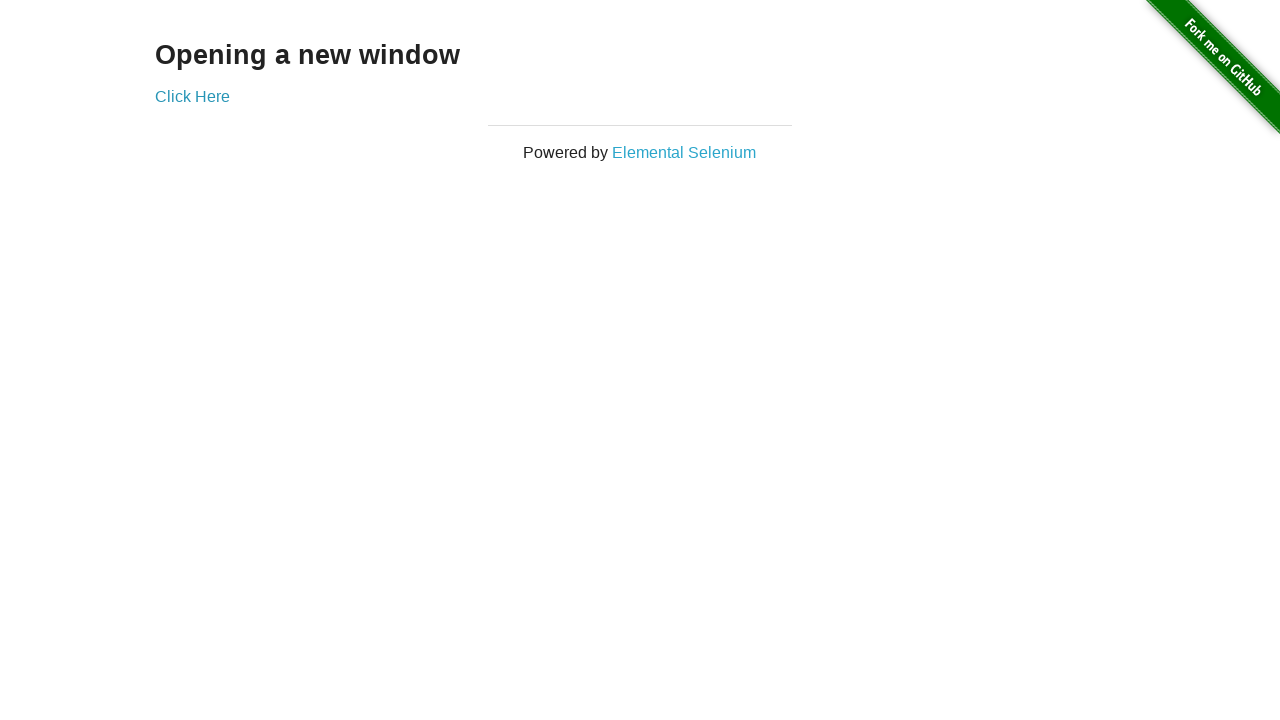

Waited for new window to fully load
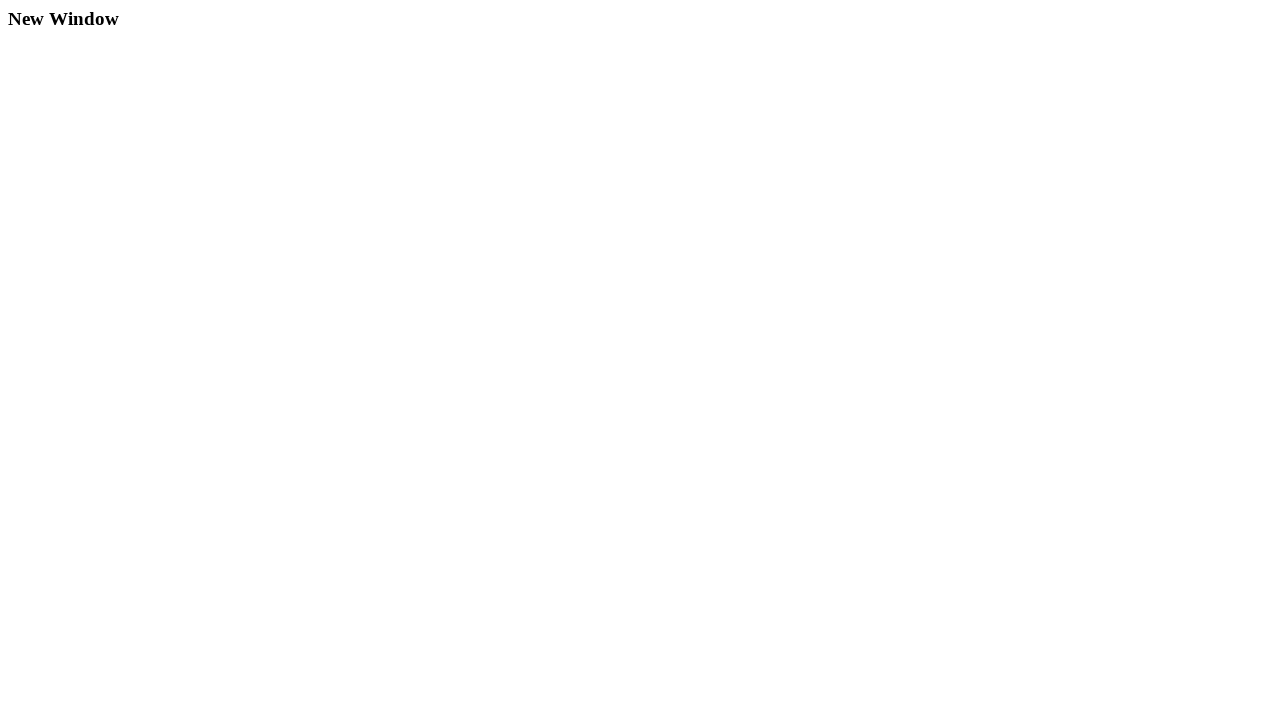

Verified new window title is 'New Window'
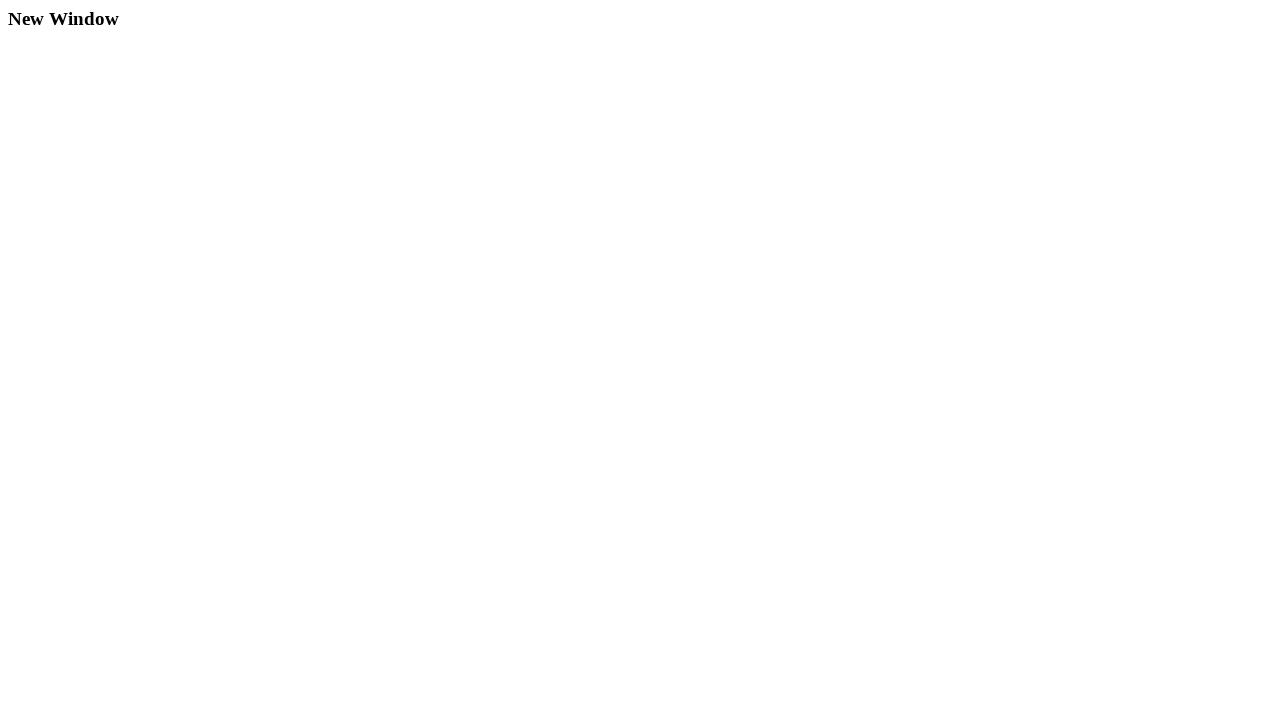

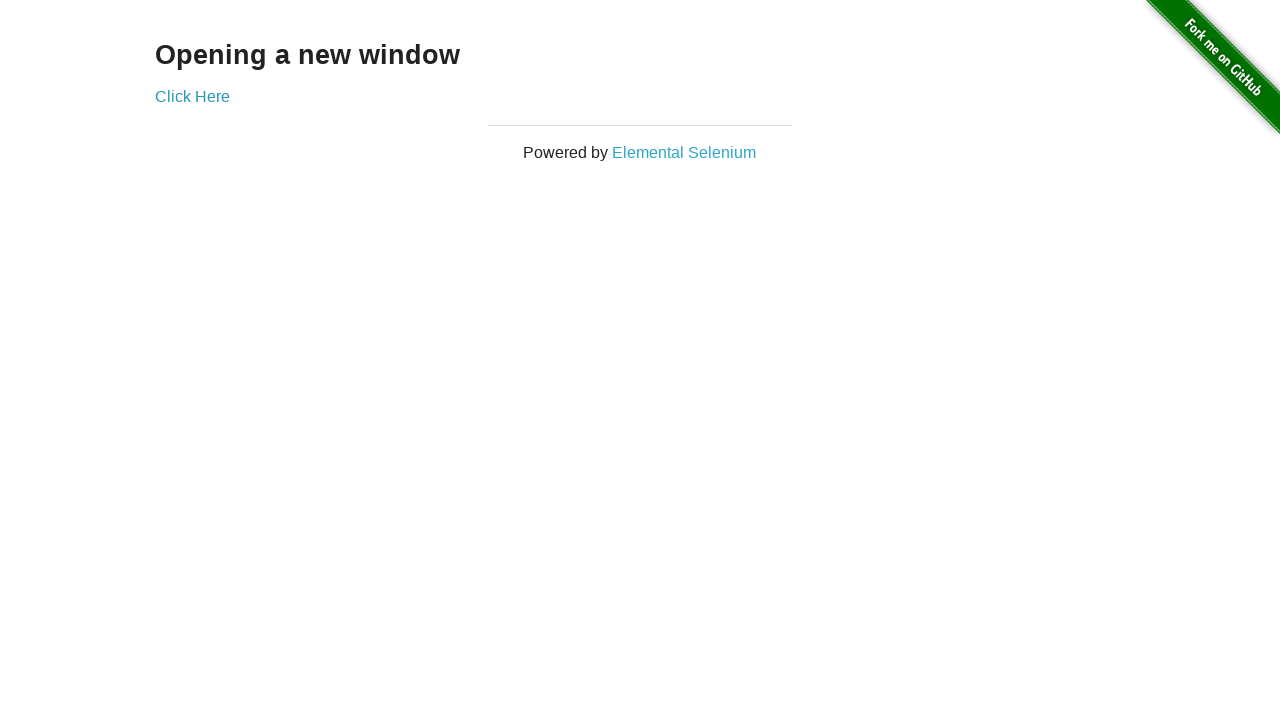